Tests the Top Hits list to verify Shakespeare is in the top 6 by hits.

Starting URL: http://www.99-bottles-of-beer.net/

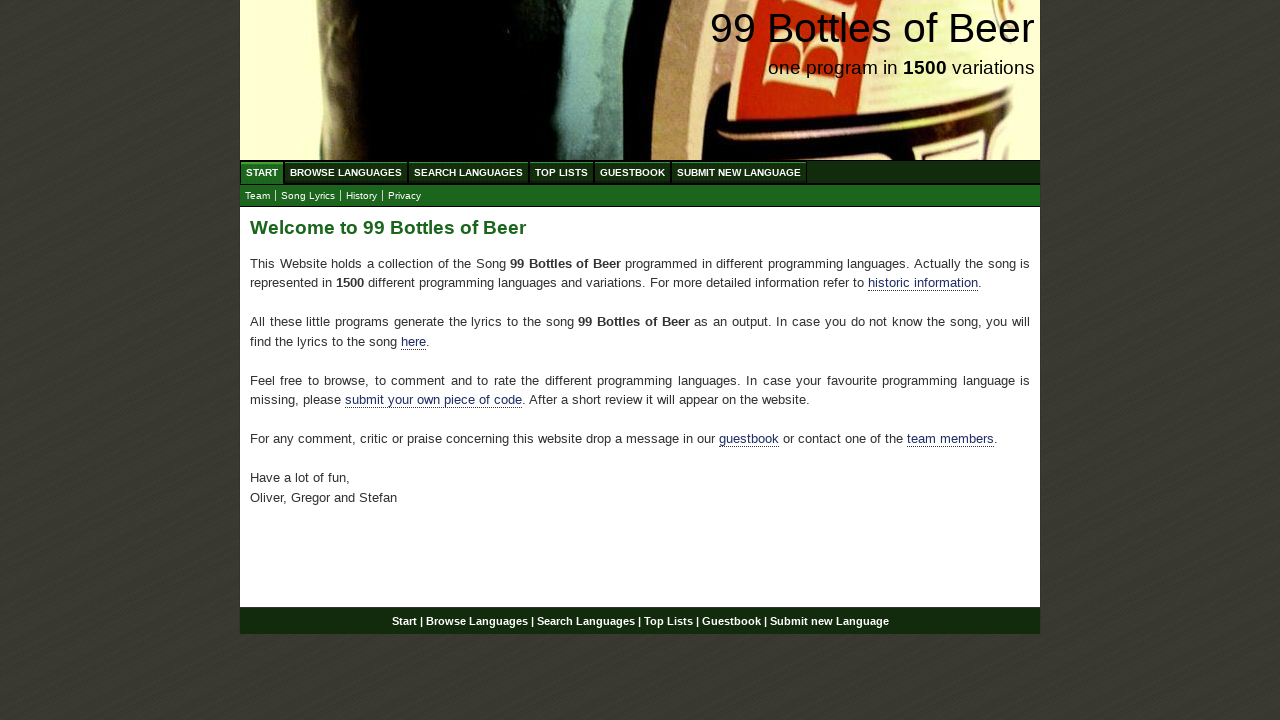

Clicked on Top Lists link at (562, 172) on a[href='/toplist.html']
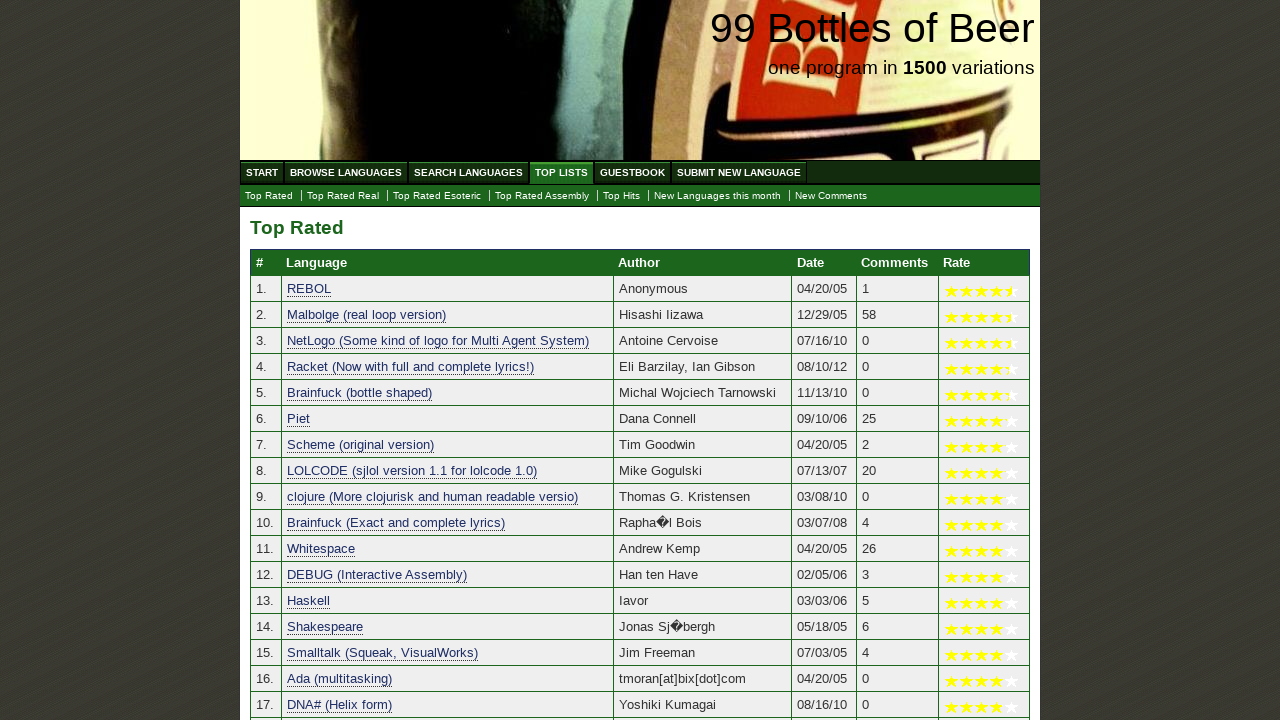

Clicked on Top Hits link at (622, 196) on a[href='./tophits.html']
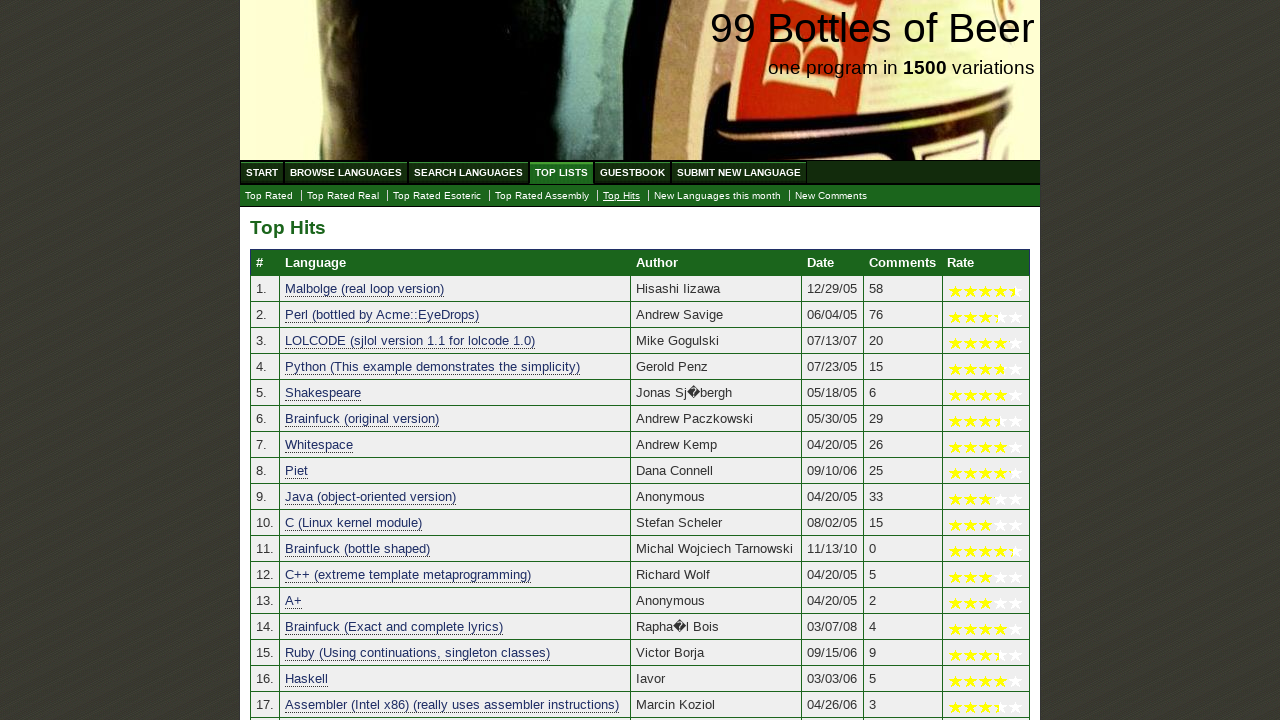

Verified Shakespeare is visible in the Top Hits list
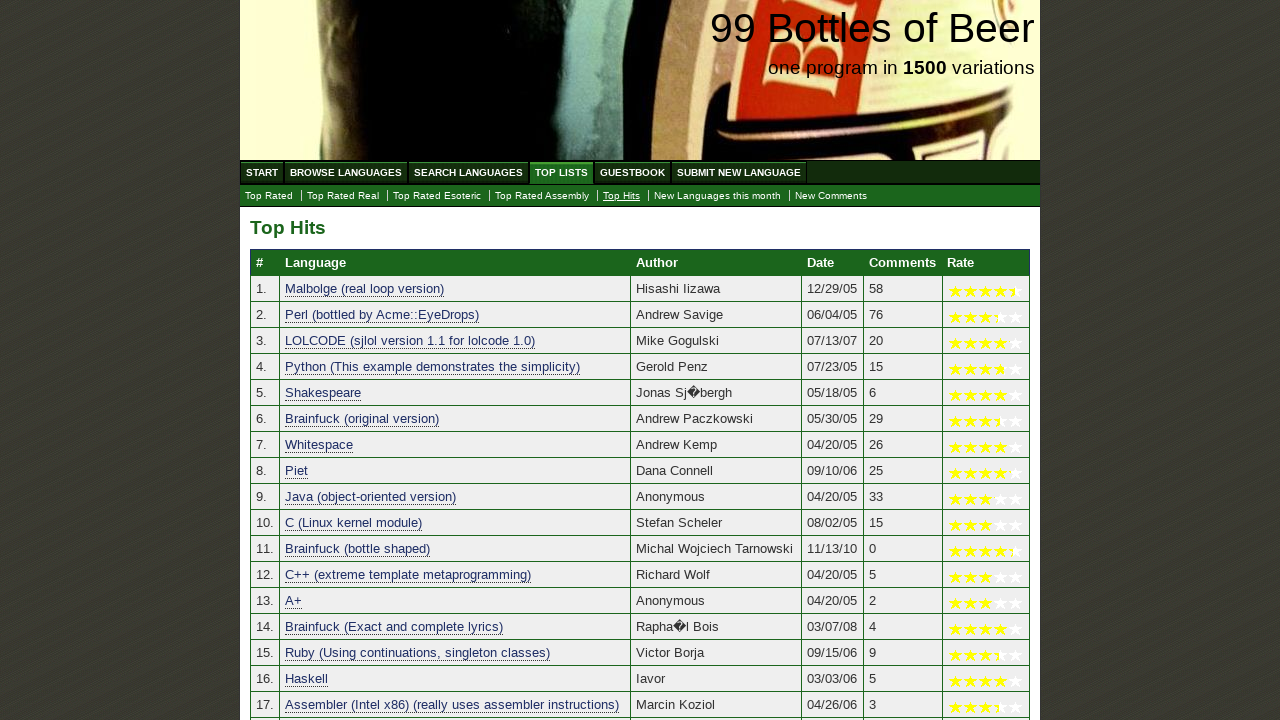

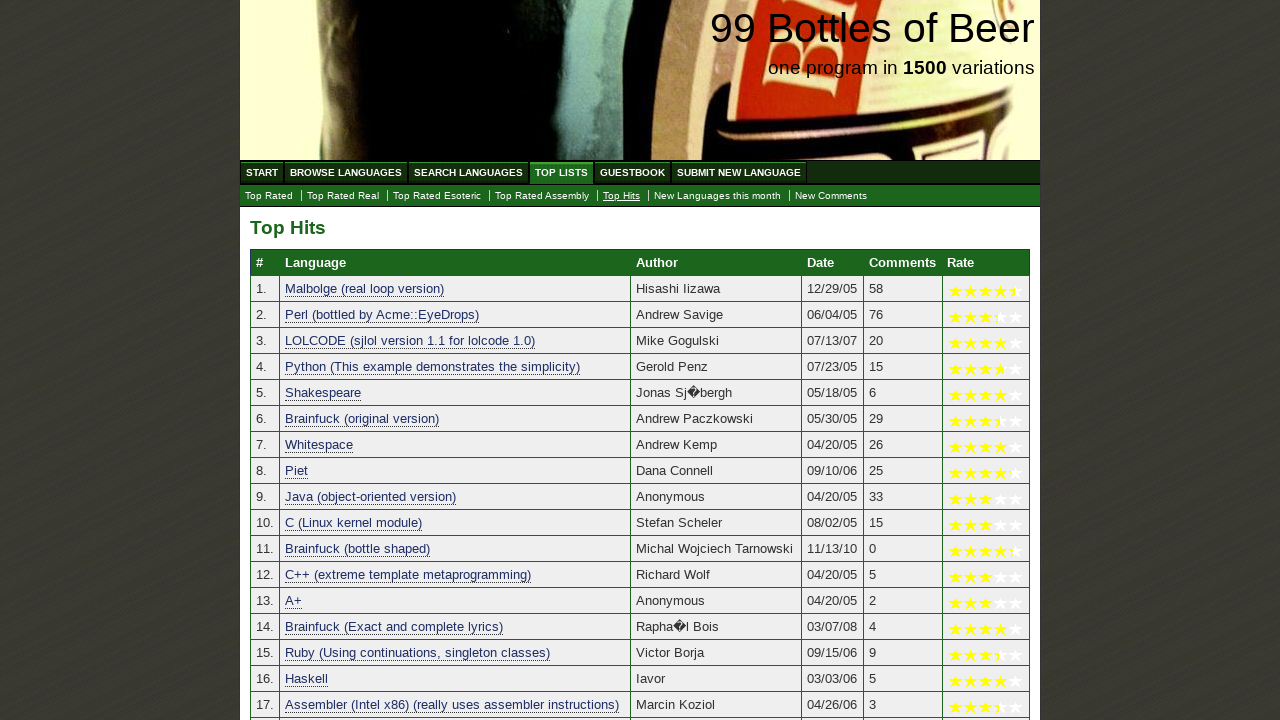